Tests XPath locator functionality by clicking on the first and last checkboxes in a table on the SelectorHub practice page

Starting URL: https://selectorshub.com/xpath-practice-page/

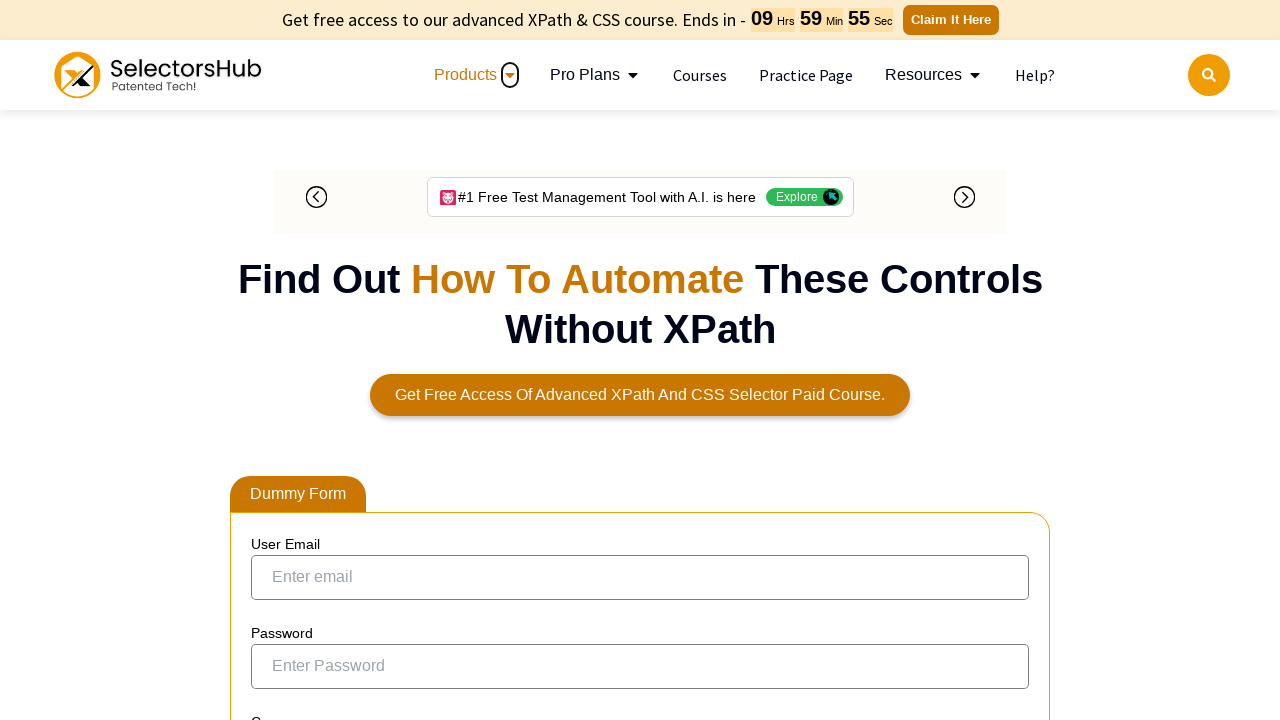

Navigated to SelectorHub XPath practice page
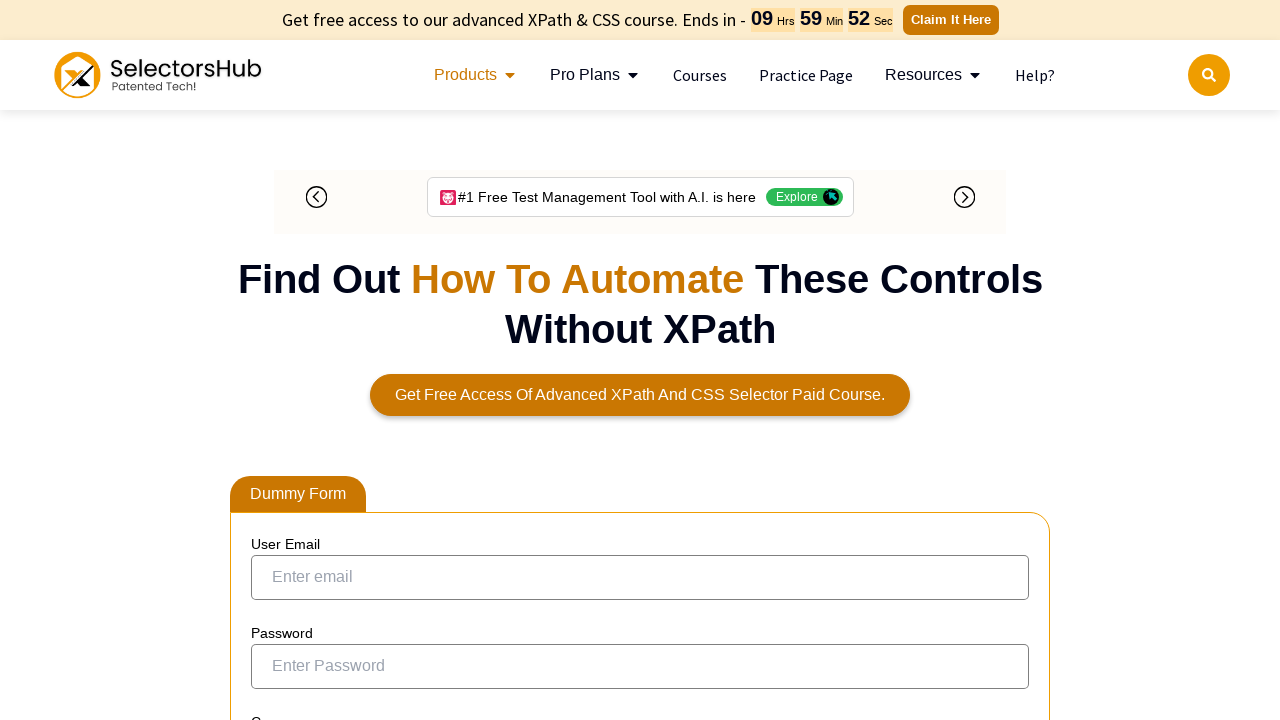

Clicked the first checkbox in the result table using XPath locator at (274, 353) on xpath=(//table[@id='resultTable']//input[@type='checkbox'])[1]
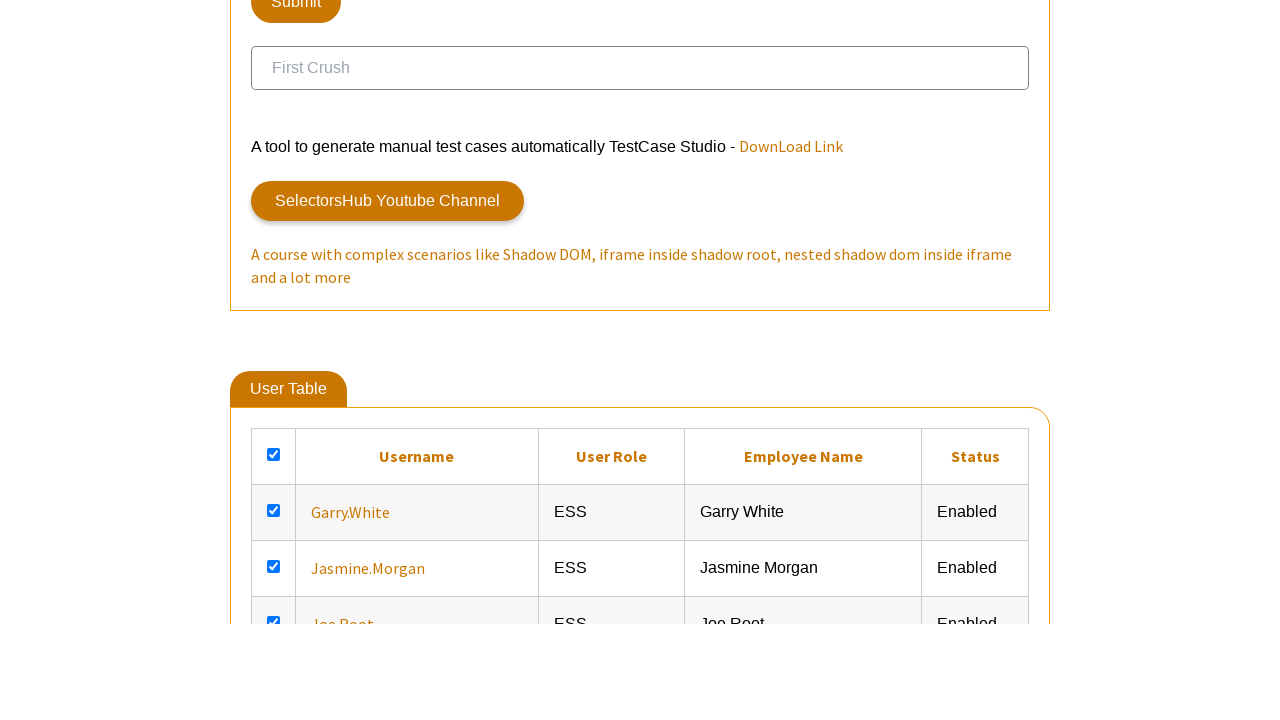

Clicked the last checkbox in the result table using XPath locator at (274, 360) on (//table[@id='resultTable']//input[@type='checkbox'])[last()]
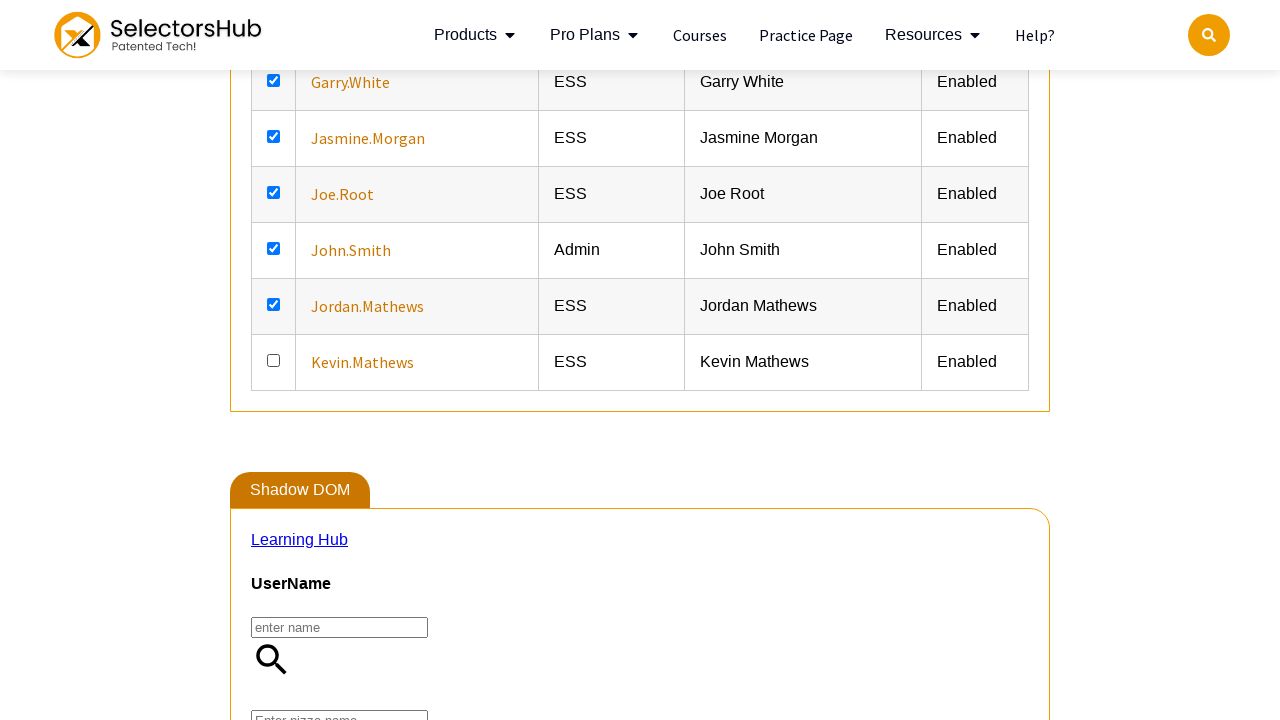

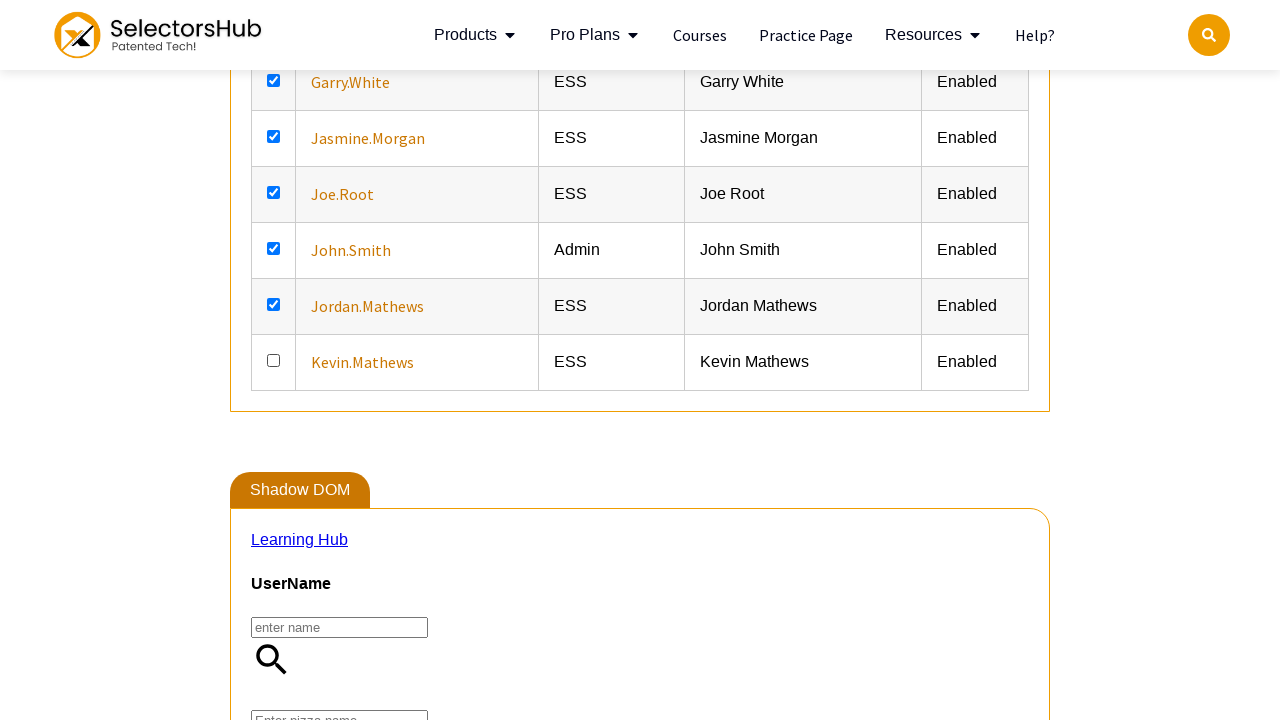